Tests hover functionality on the AJIO e-commerce website by hovering over the "MEN" navigation menu link to trigger a dropdown or submenu display.

Starting URL: https://www.ajio.com/

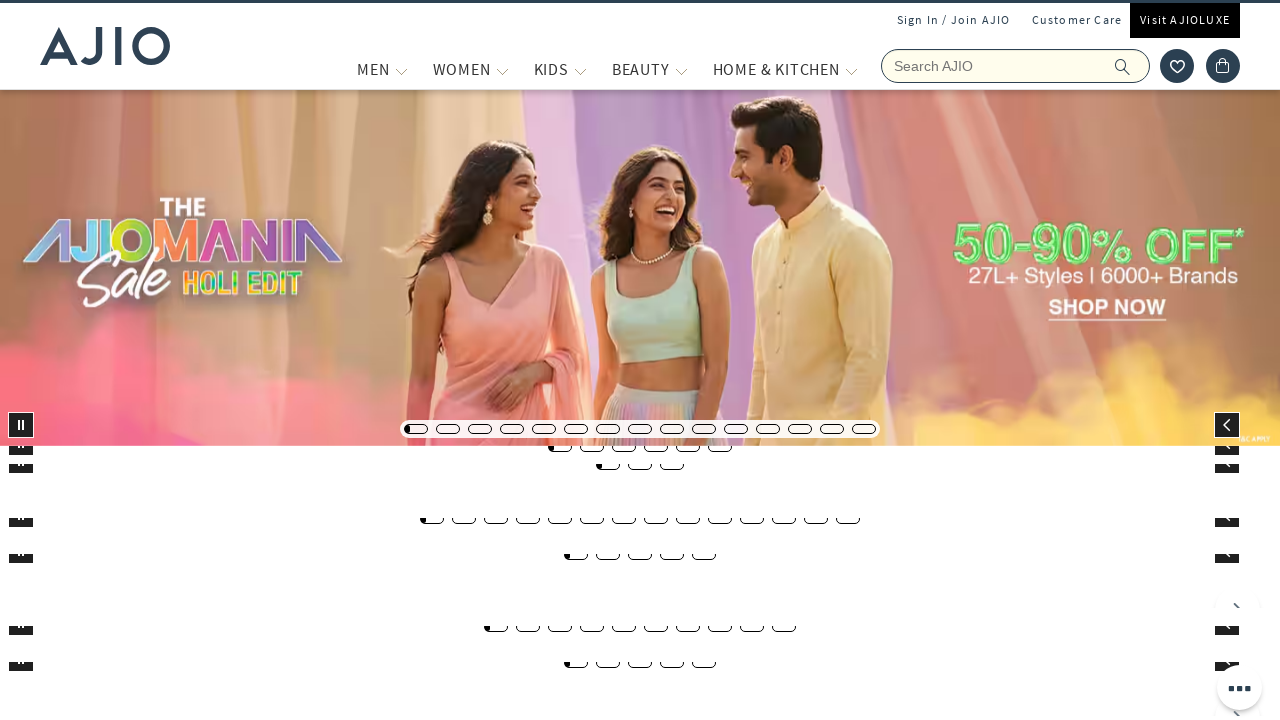

MEN navigation link is visible
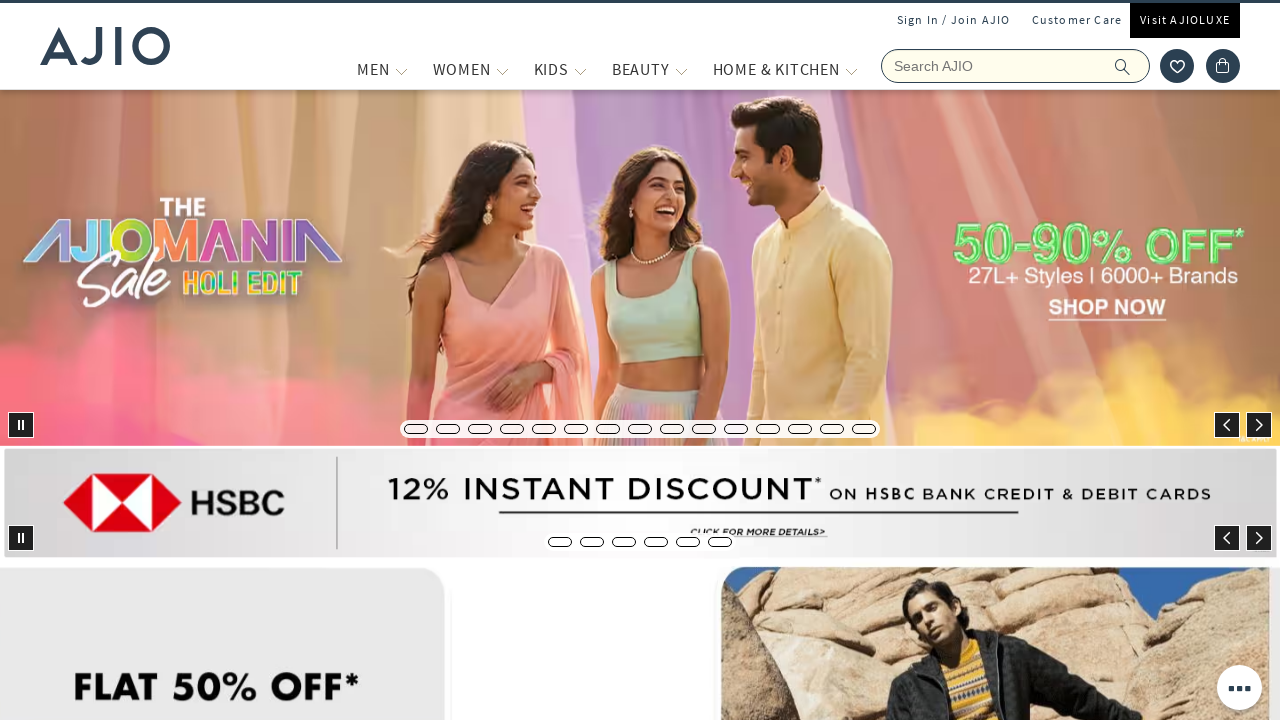

Hovered over MEN navigation link to trigger dropdown menu at (373, 69) on text=MEN
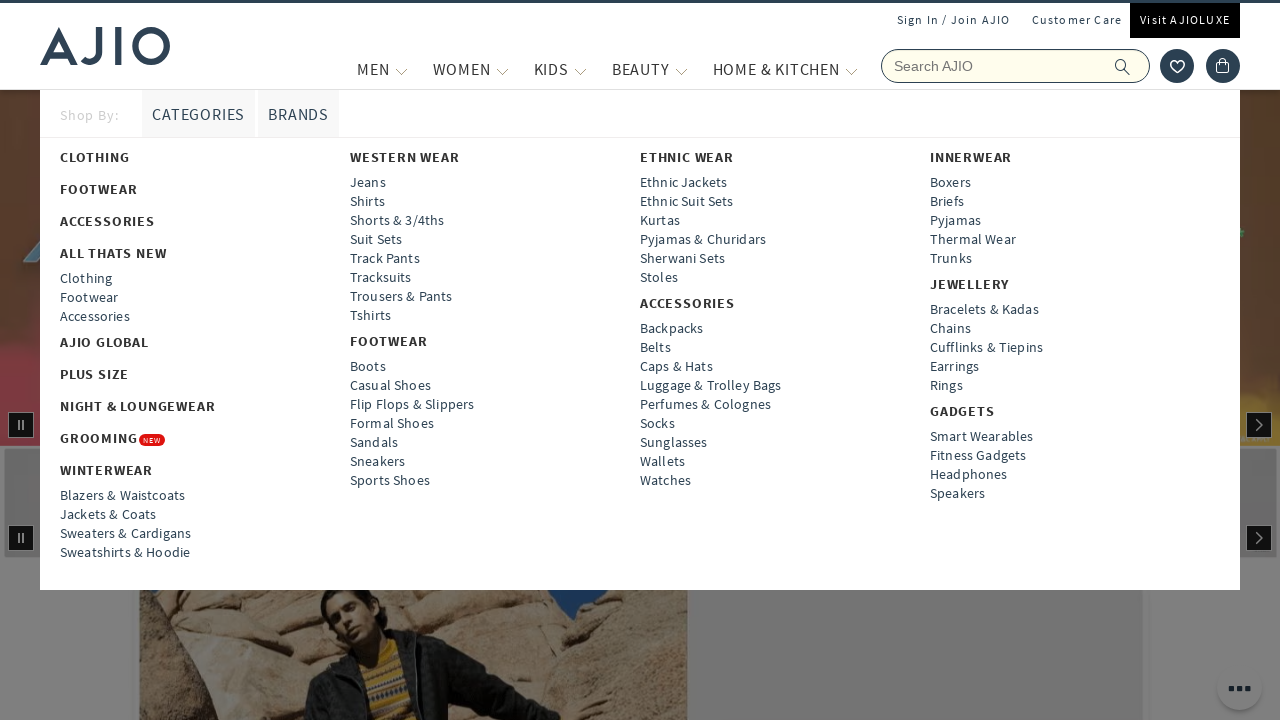

Waited for dropdown menu to fully display
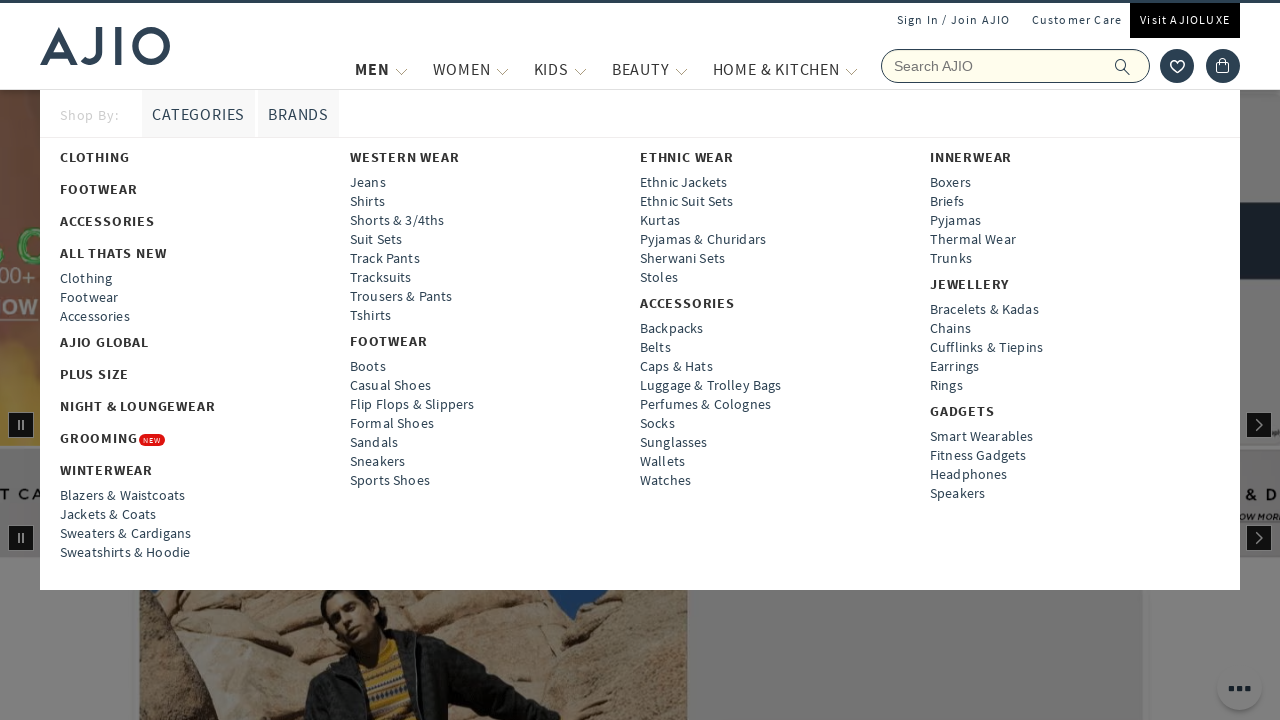

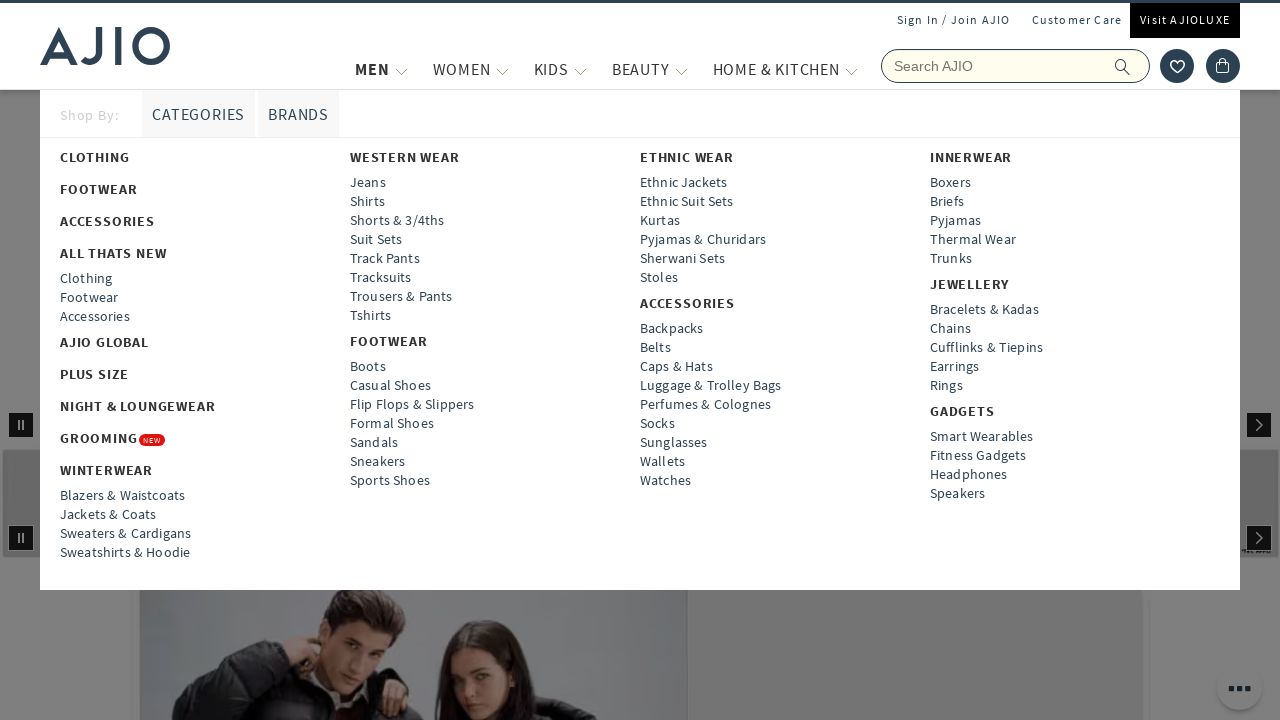